Tests various JavaScript alert interactions including accepting alerts, dismissing confirm dialogs, entering text in prompt dialogs, and closing modal dialogs on the LeafGround practice site.

Starting URL: https://leafground.com/alert.xhtml

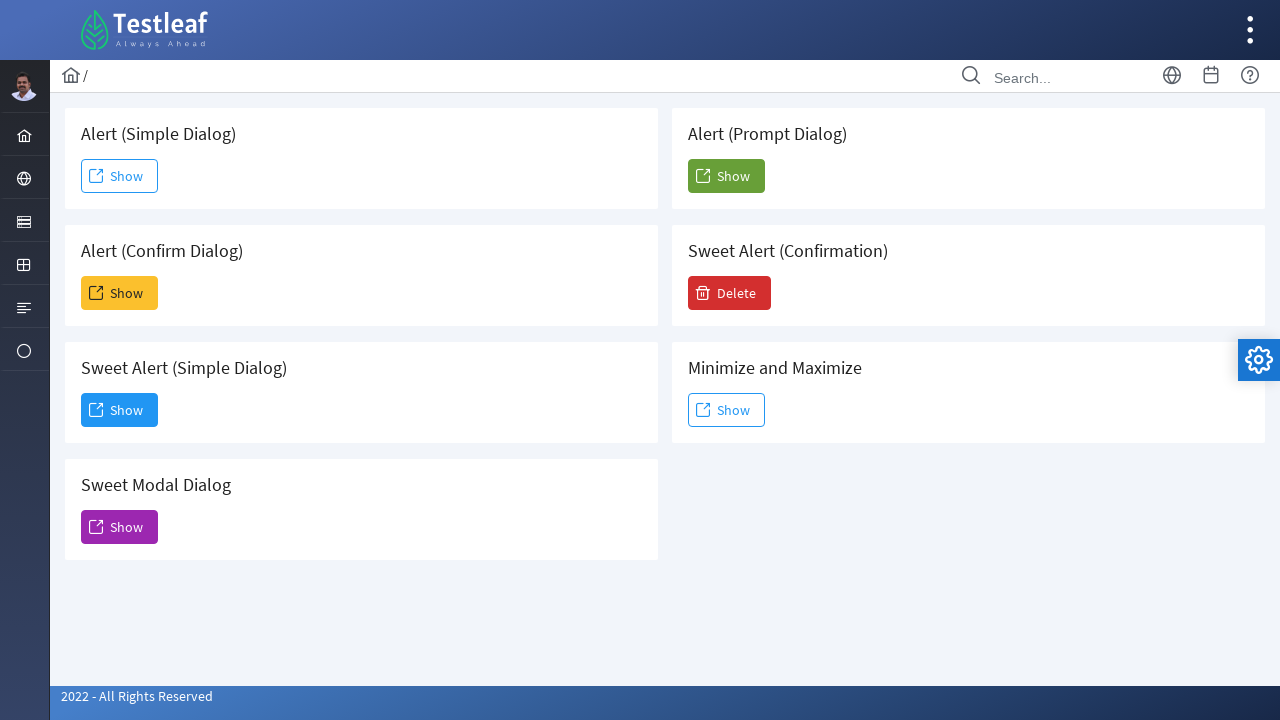

Clicked button to trigger simple alert at (120, 176) on button#j_idt88\:j_idt91
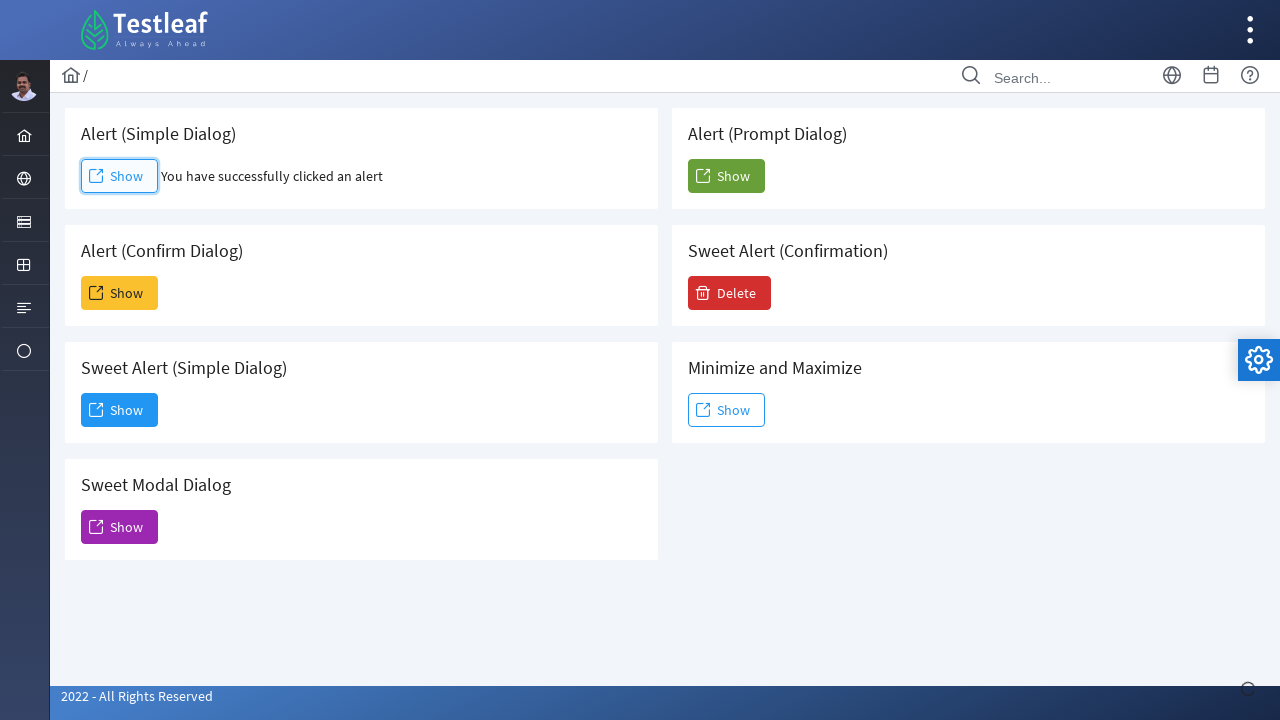

Set up handler to accept alert dialog
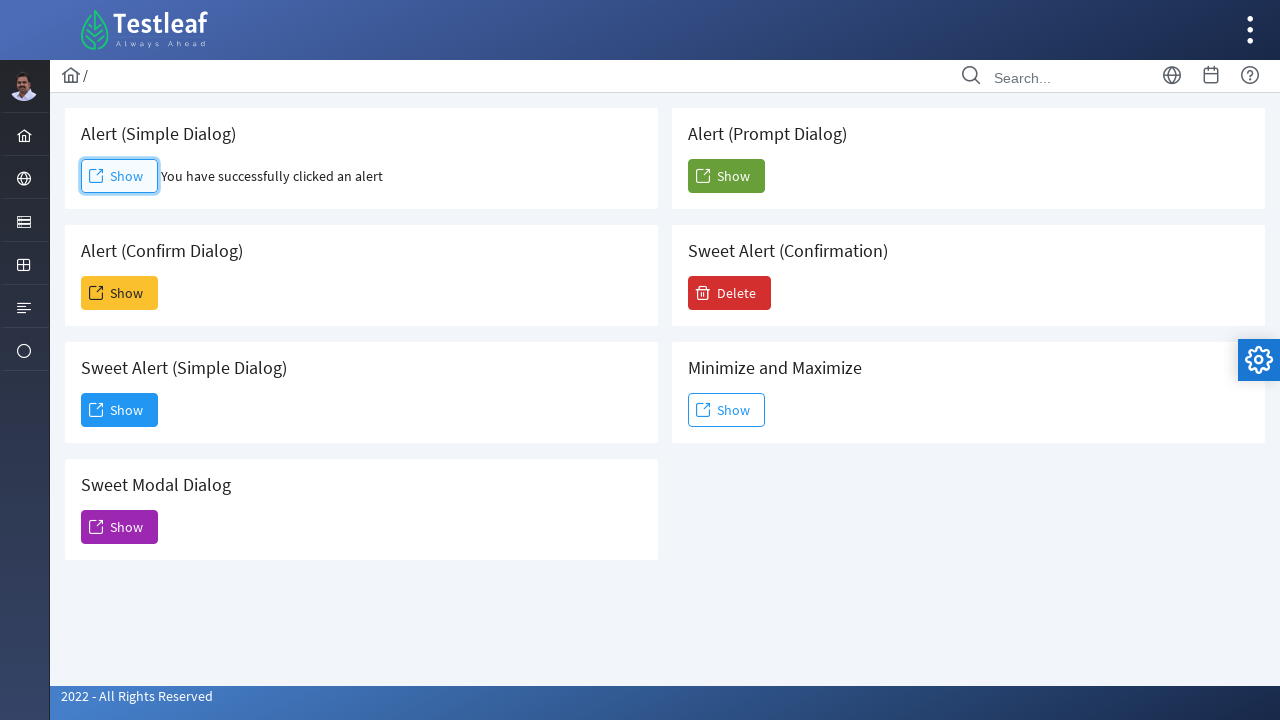

Waited for alert to be processed
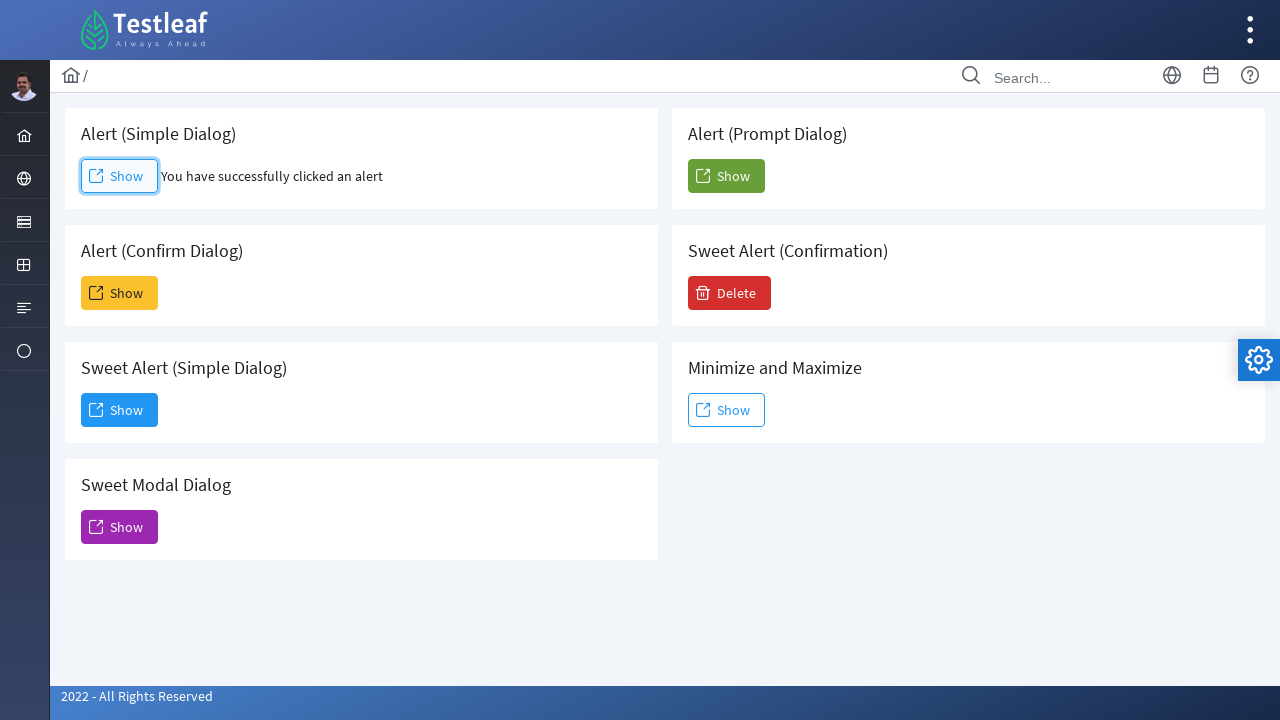

Set up handler to dismiss confirm dialog
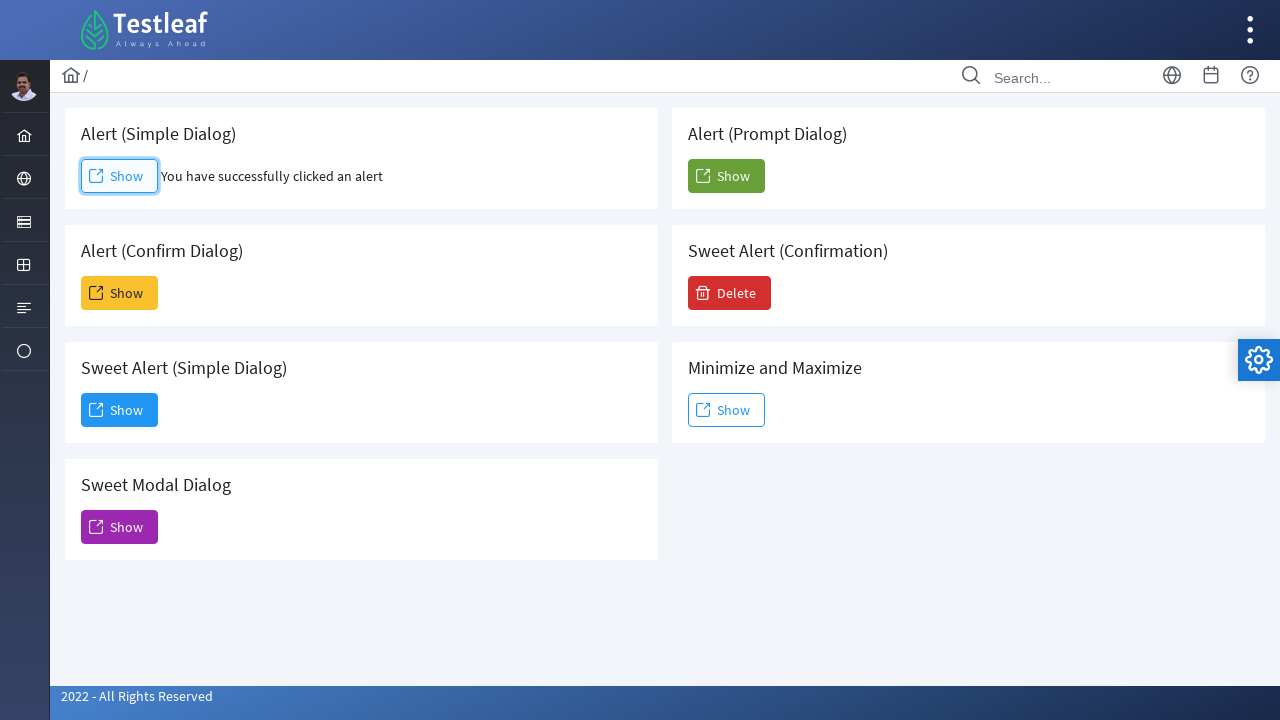

Clicked button to trigger confirm dialog at (120, 293) on button#j_idt88\:j_idt93
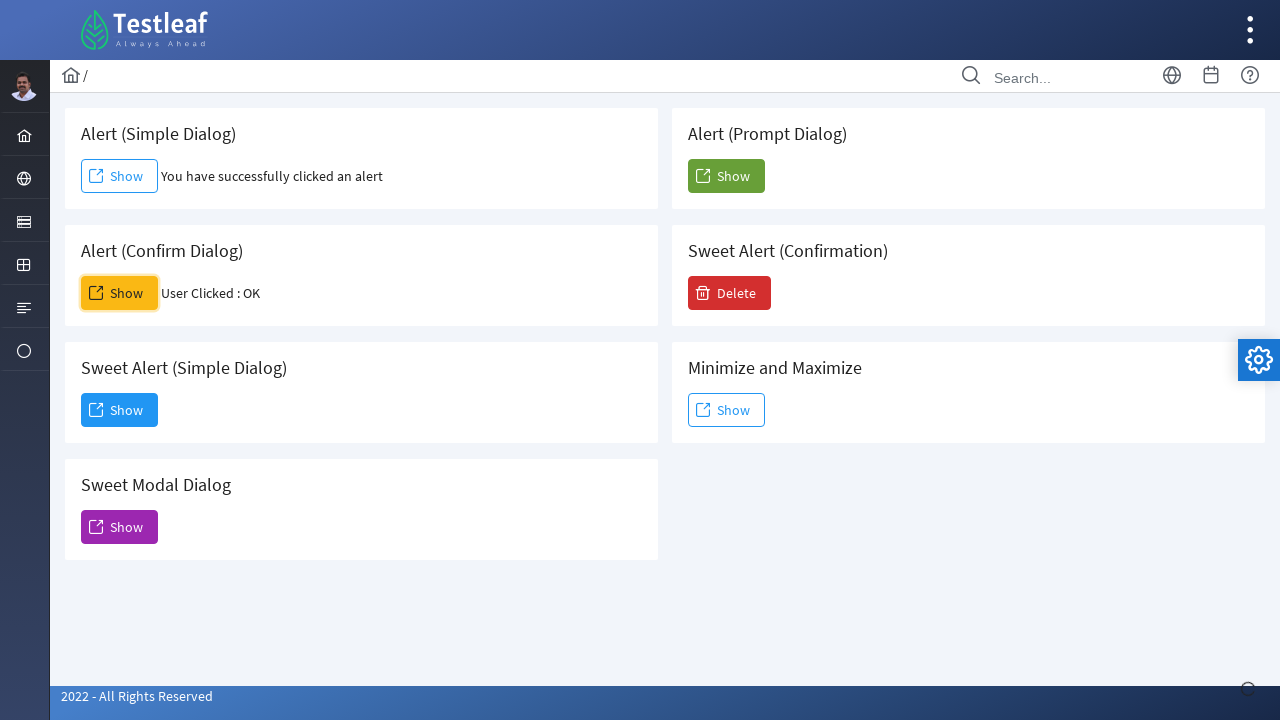

Waited for confirm dialog to be dismissed
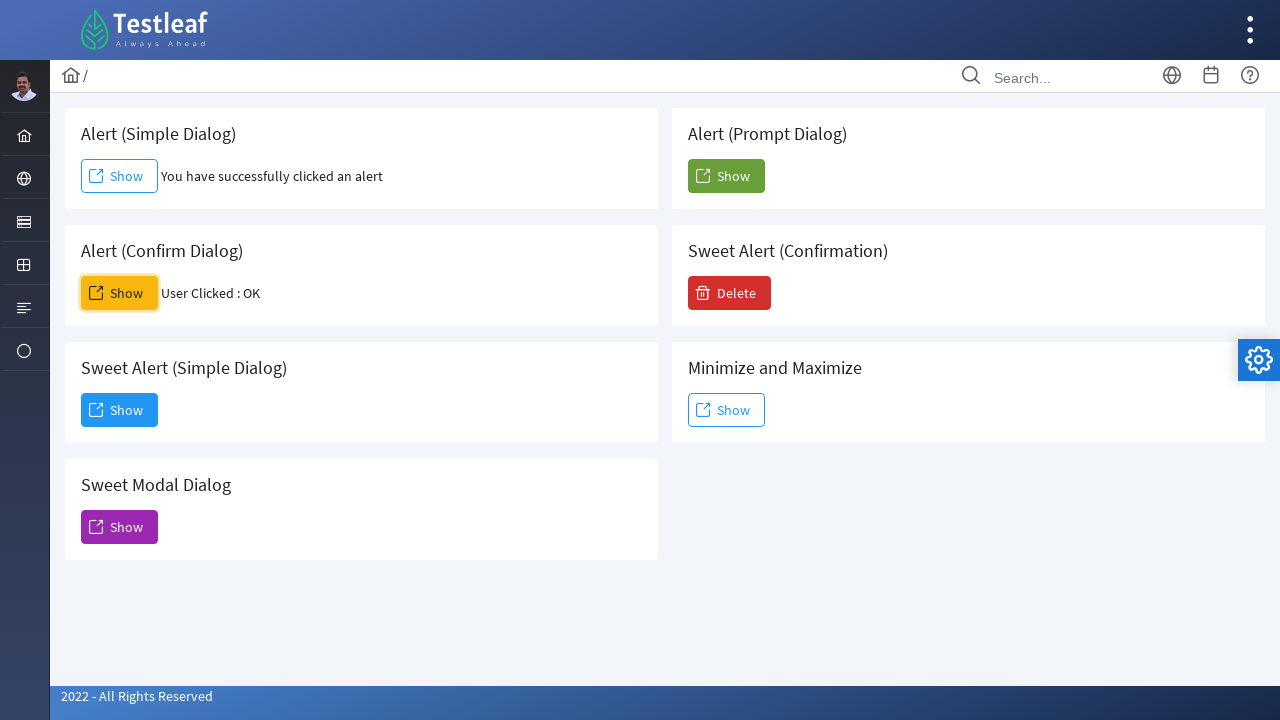

Located result element for verification
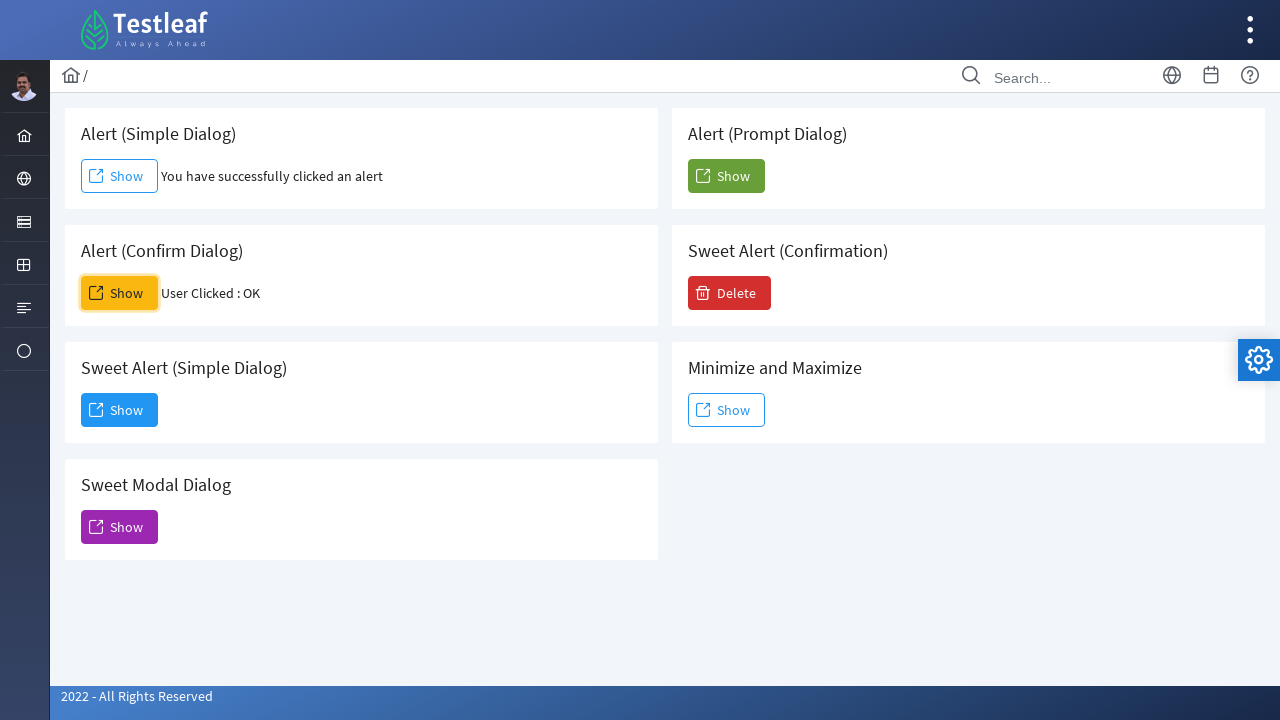

Waited for result element to be visible
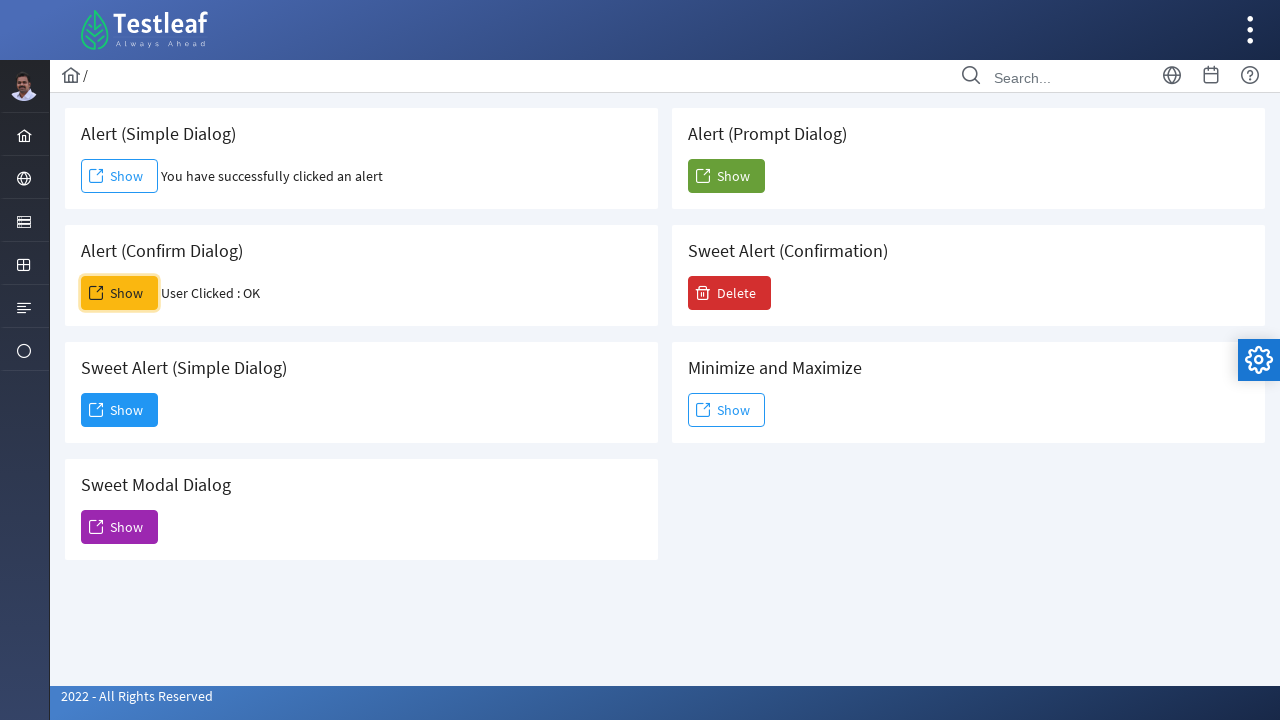

Set up handler to accept prompt dialog with text 'Puthumaipithan'
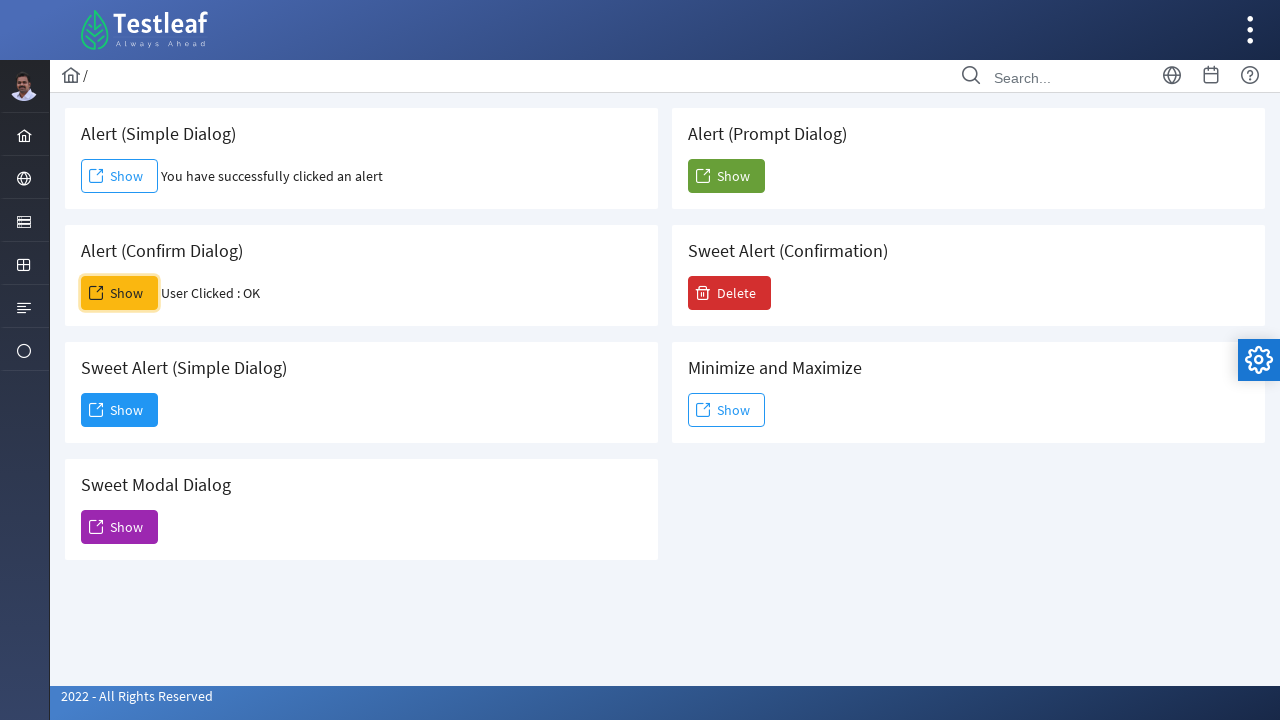

Clicked button to trigger prompt dialog at (726, 176) on button#j_idt88\:j_idt104
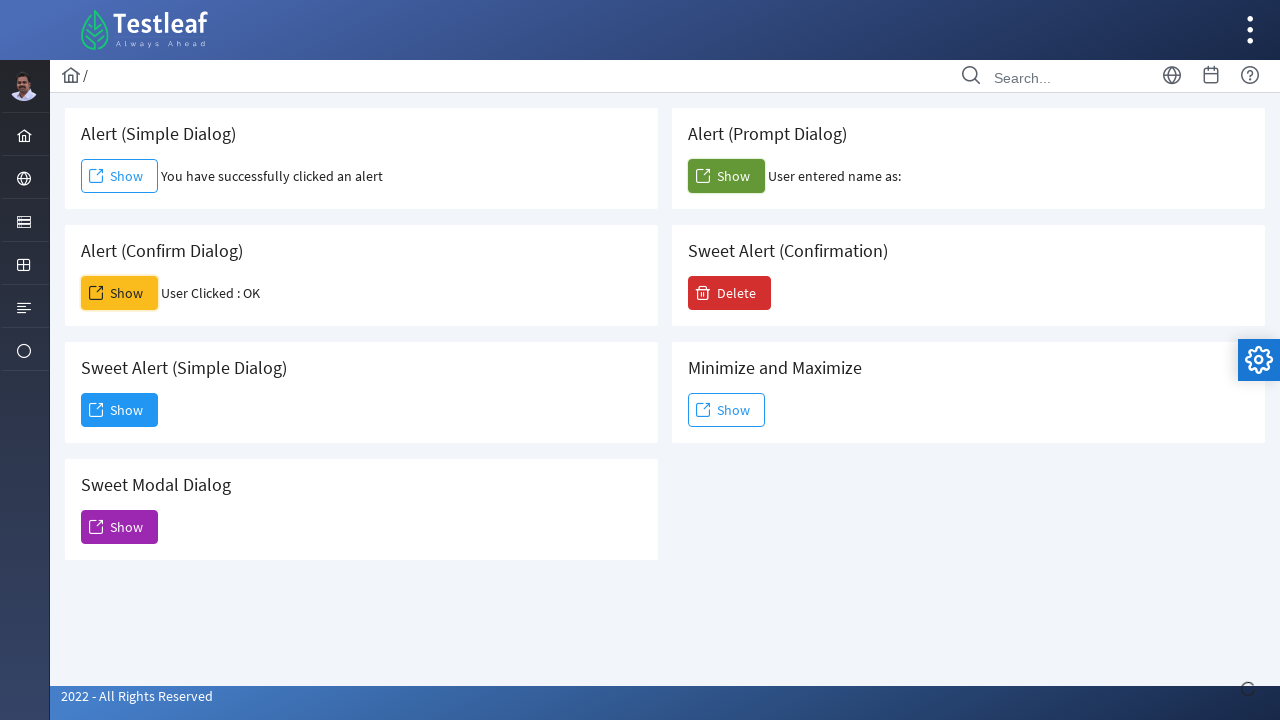

Waited for prompt dialog to be processed
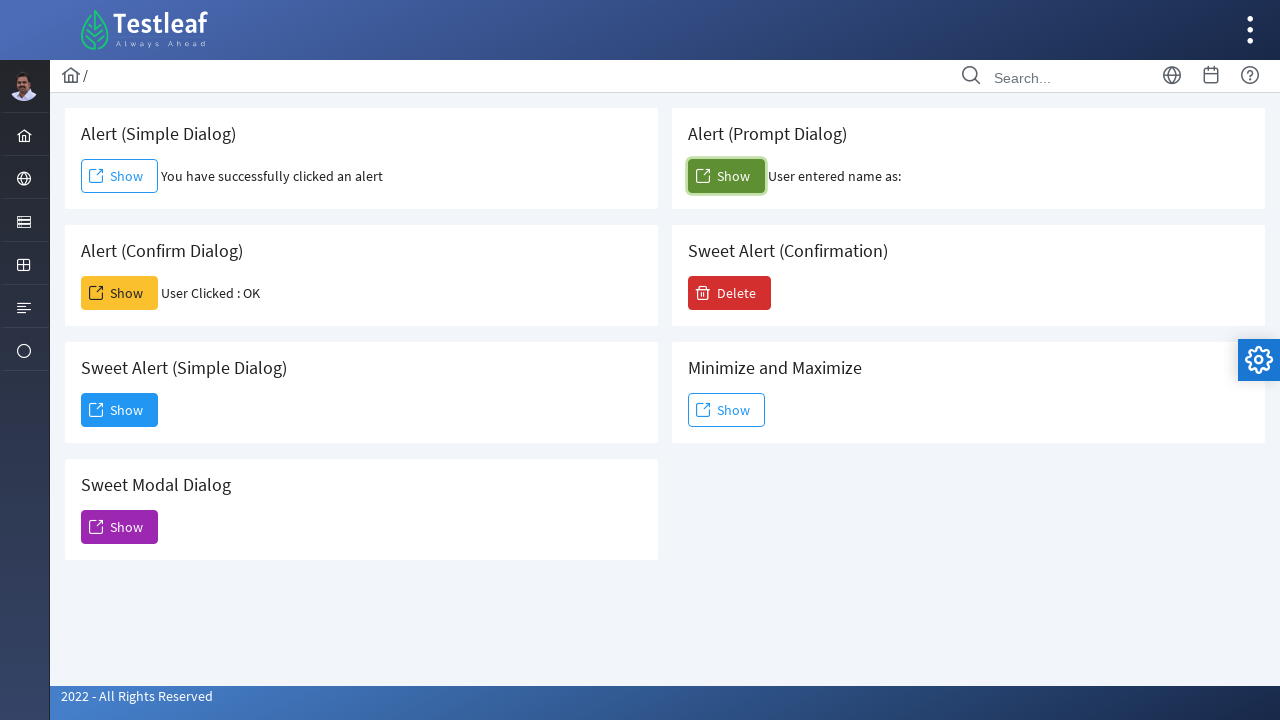

Waited for confirm result element showing entered name
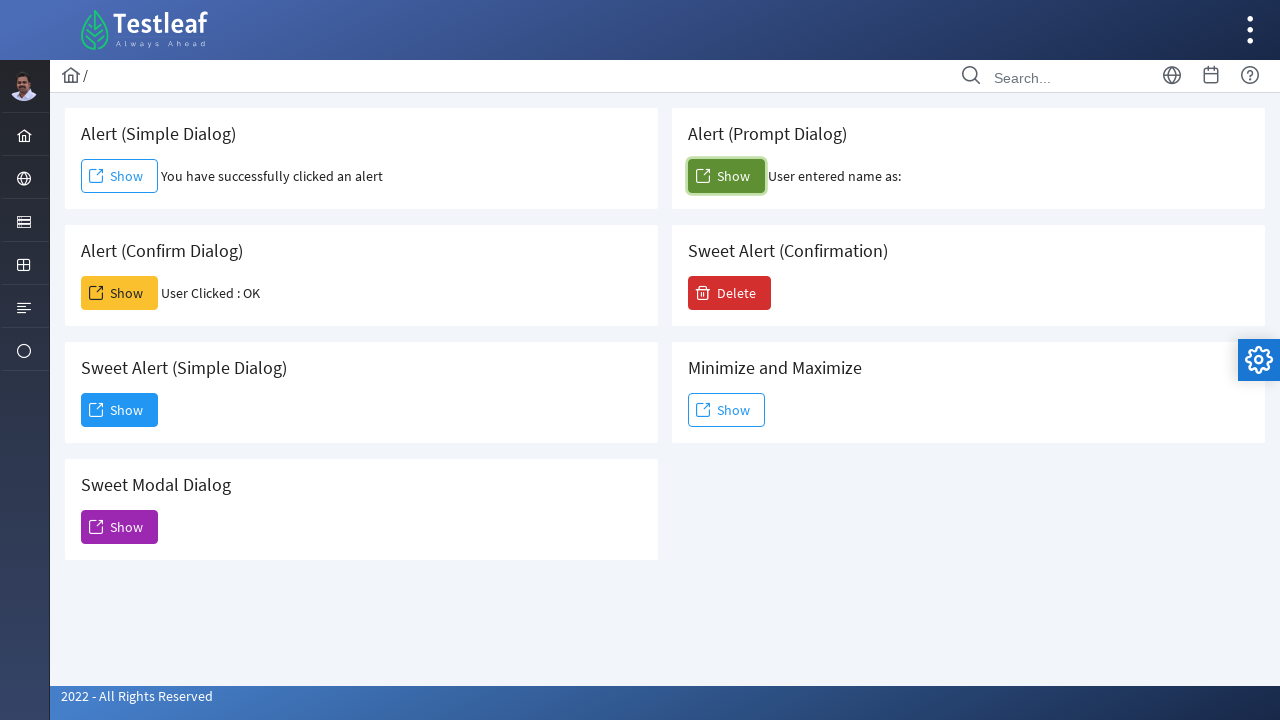

Clicked additional alert button 1 at (120, 410) on button#j_idt88\:j_idt95
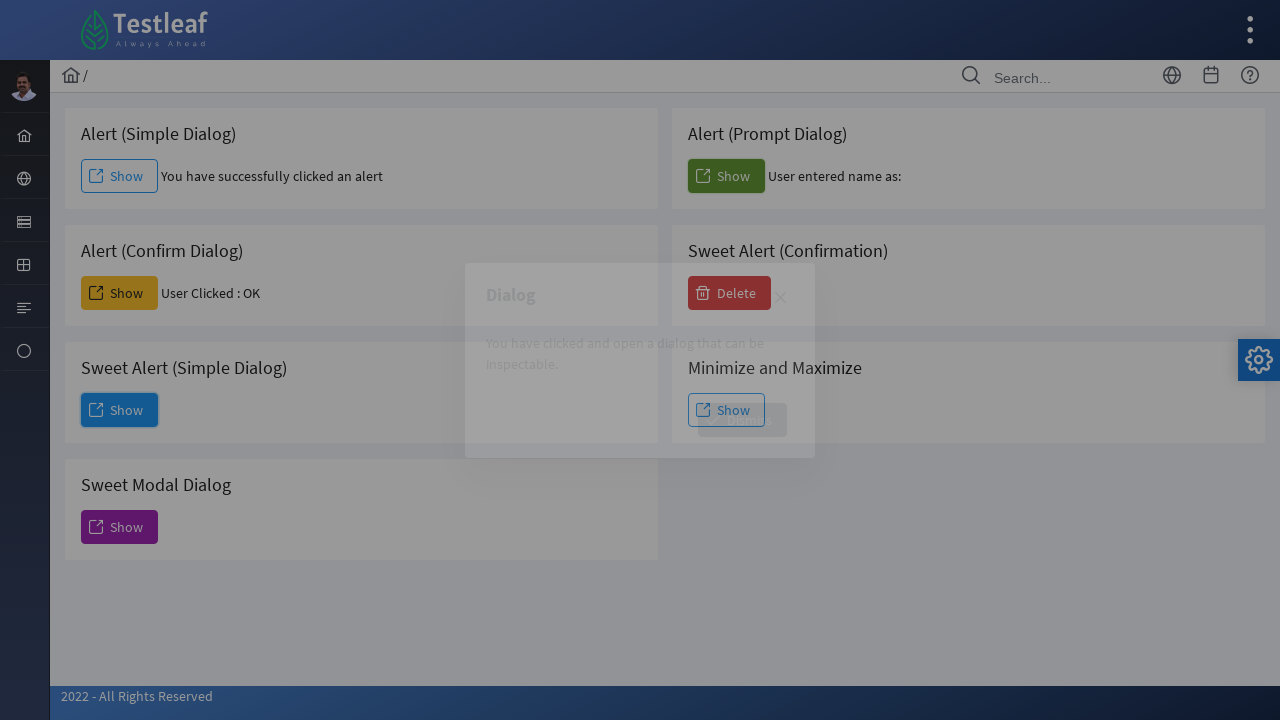

Waited for alert button 1 action to complete
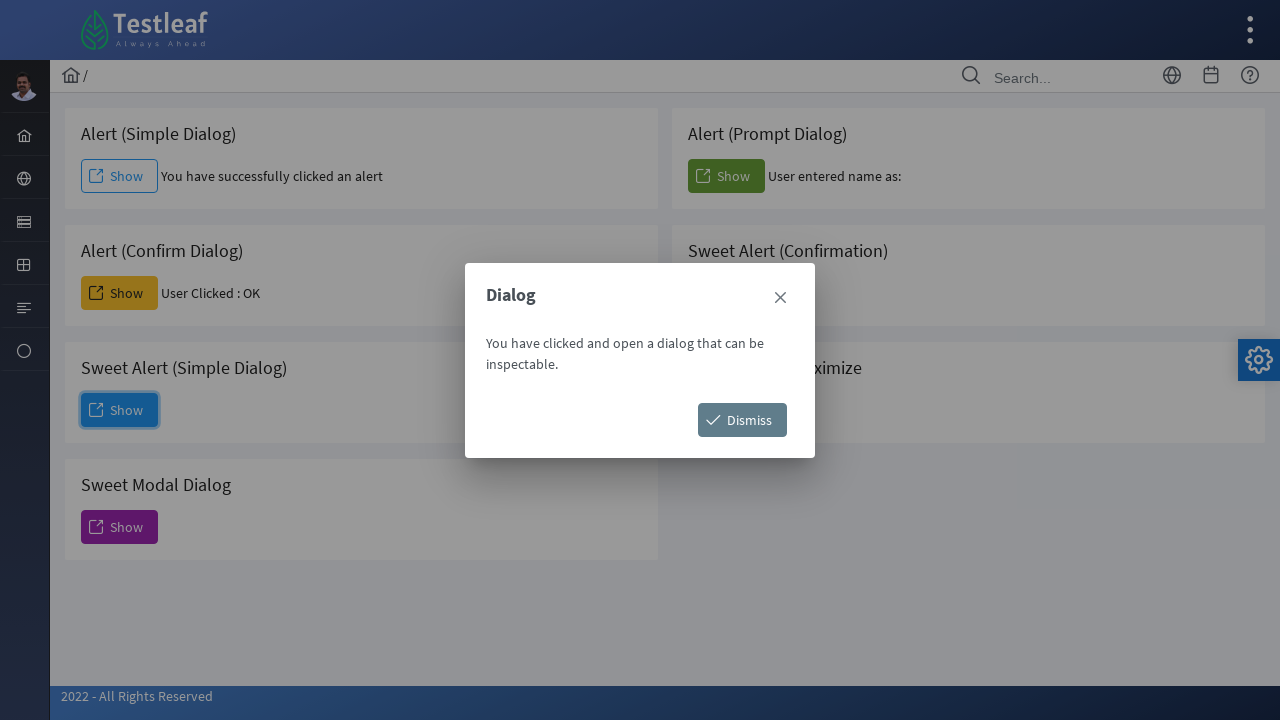

Clicked additional alert button 2 at (742, 420) on button#j_idt88\:j_idt98
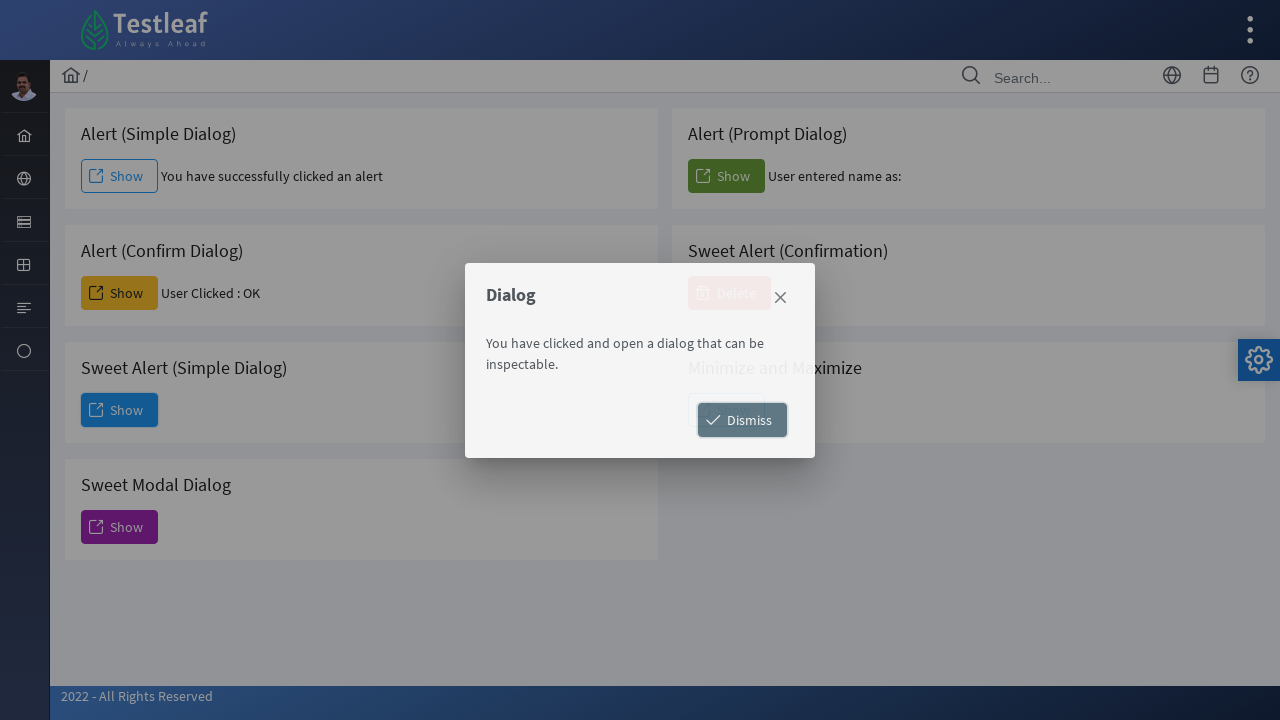

Waited for alert button 2 action to complete
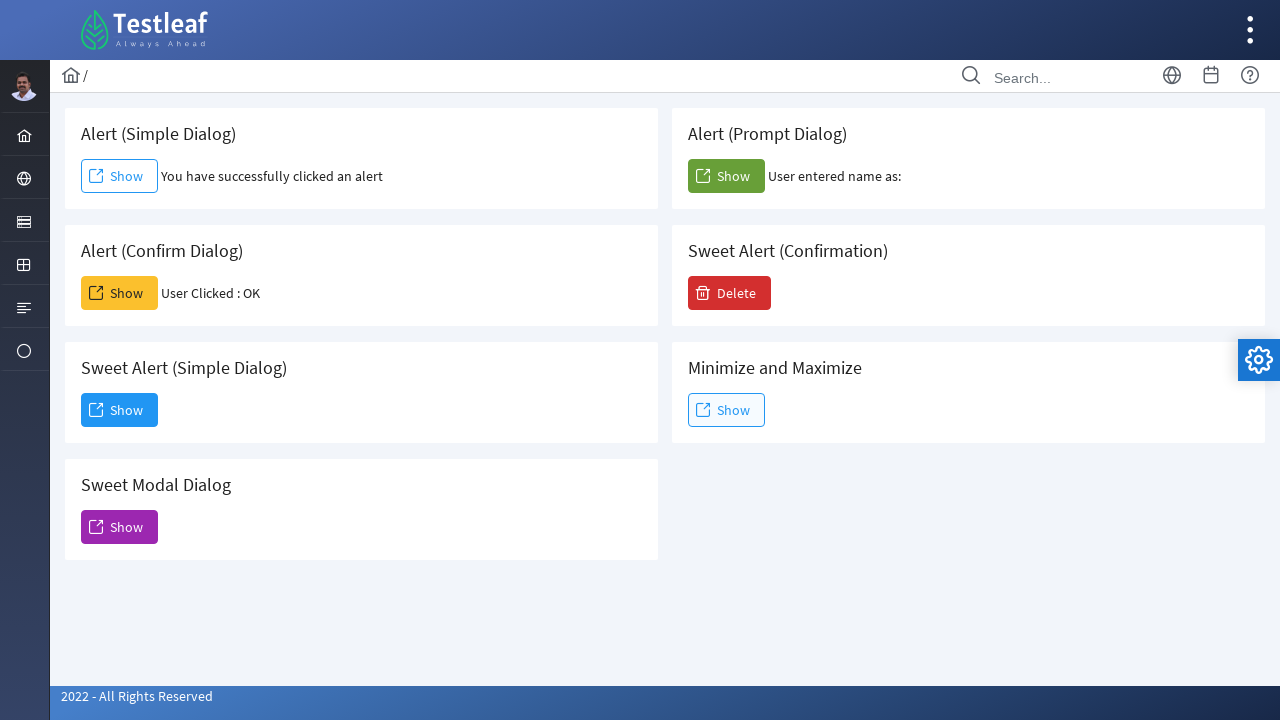

Clicked additional alert button 3 at (730, 293) on button#j_idt88\:j_idt106
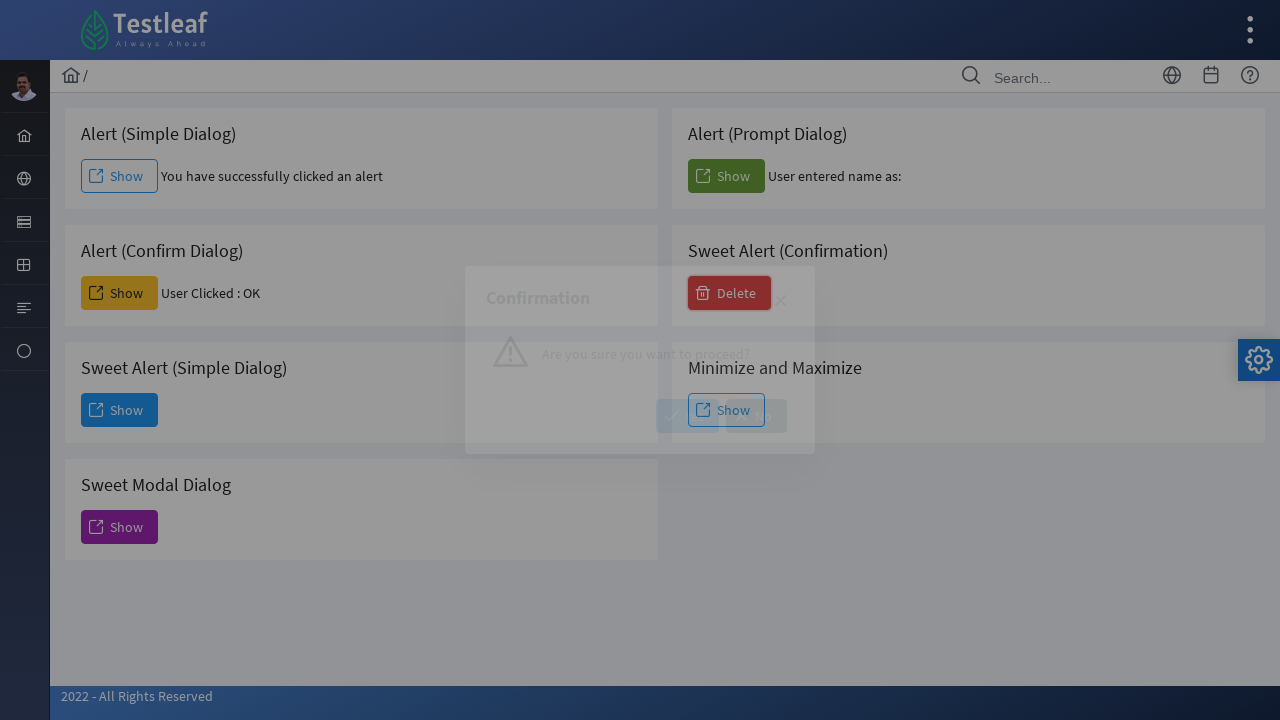

Waited for alert button 3 action to complete
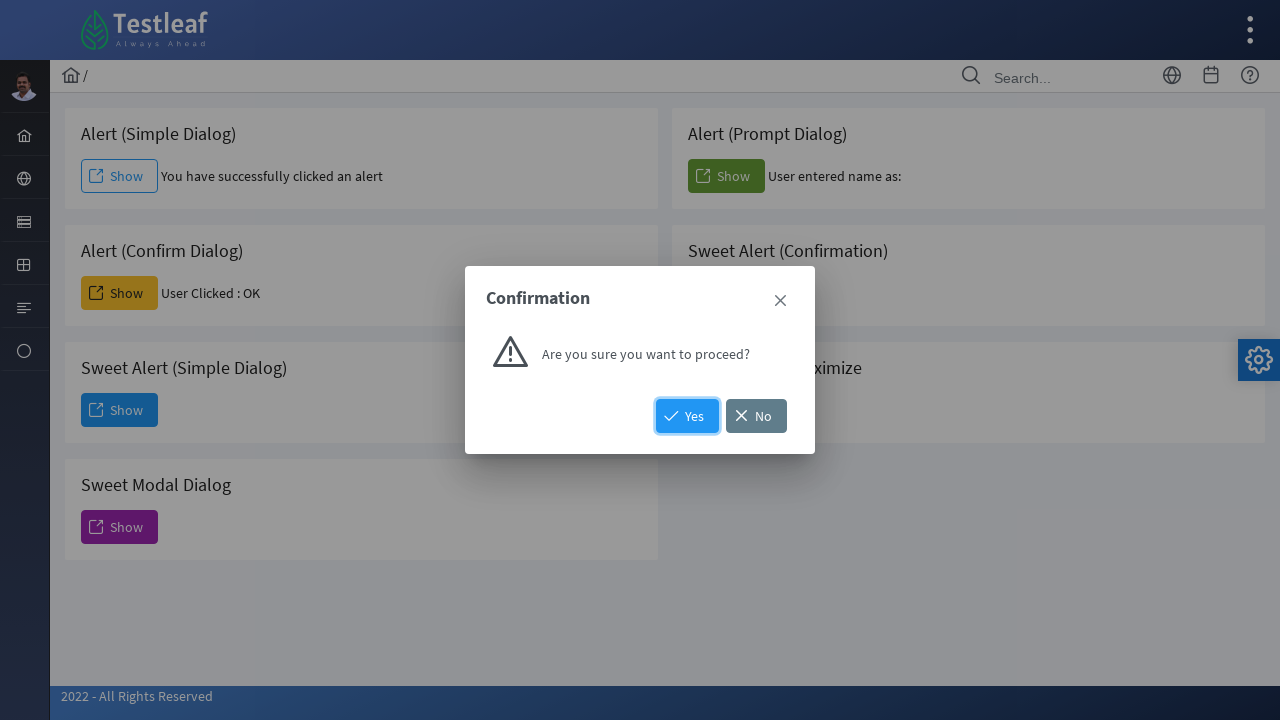

Clicked additional alert button 4 at (756, 416) on button#j_idt88\:j_idt109
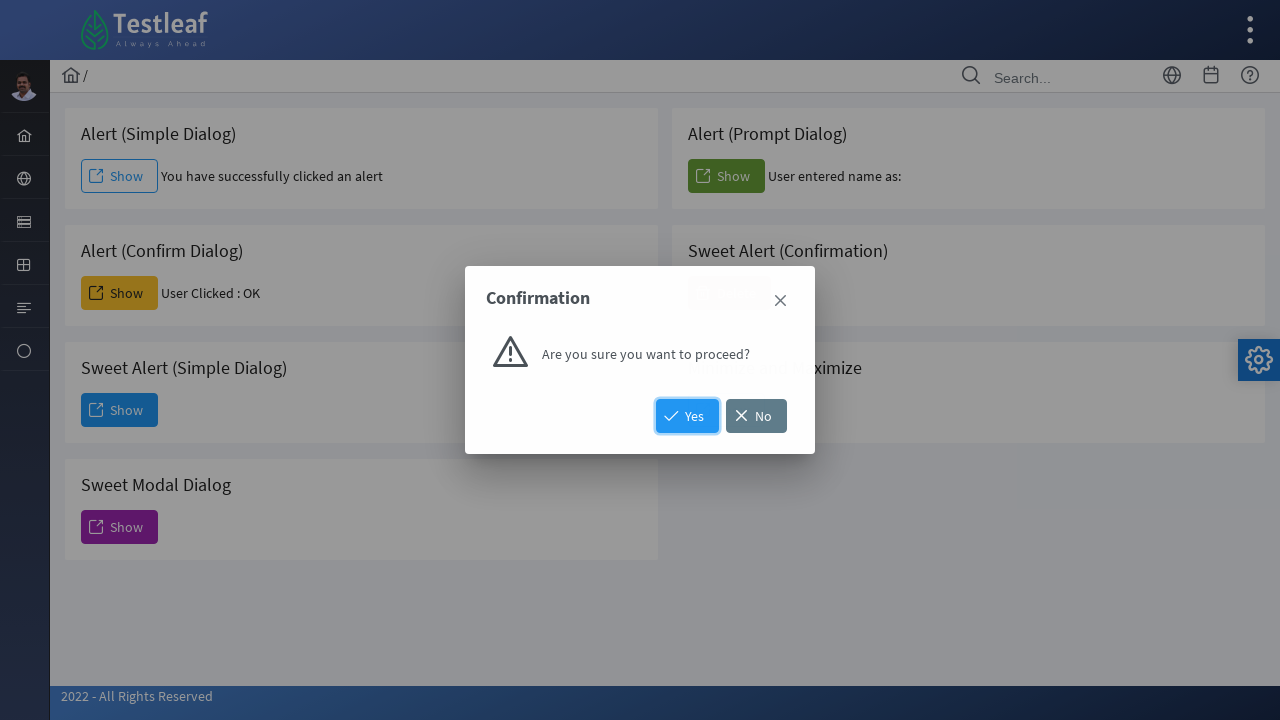

Waited for alert button 4 action to complete
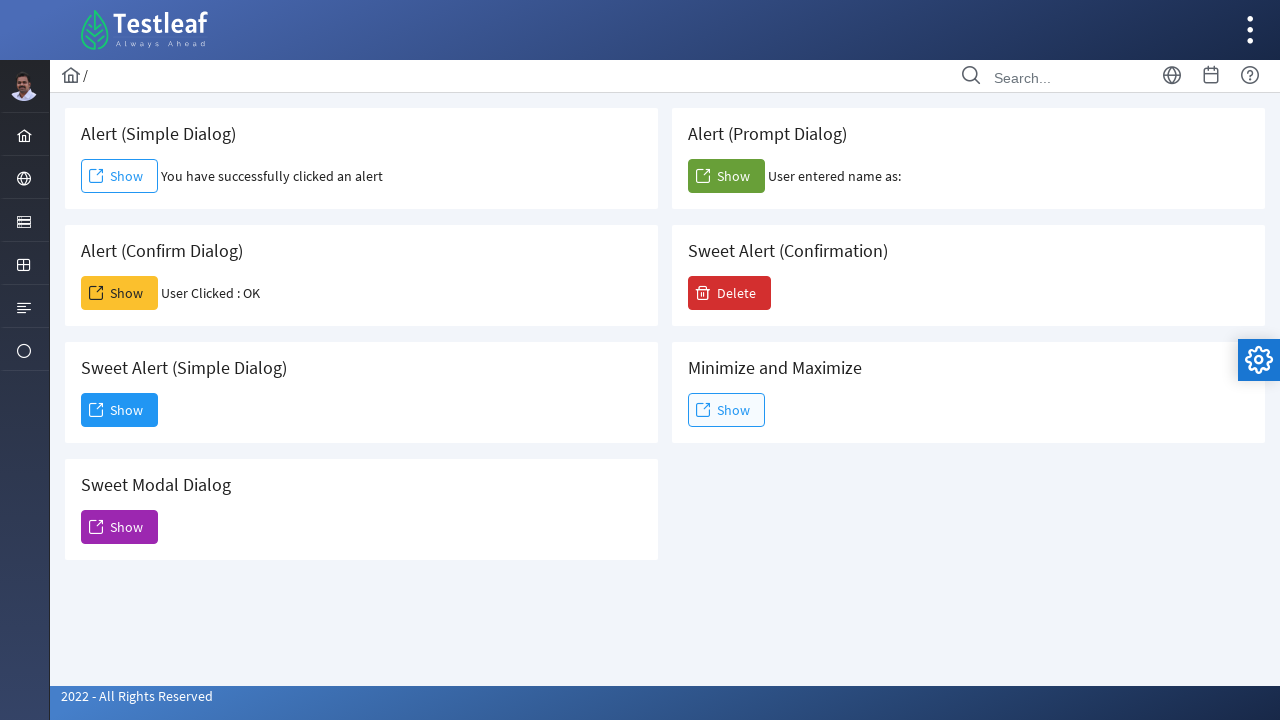

Clicked button to open modal dialog at (120, 527) on button#j_idt88\:j_idt100
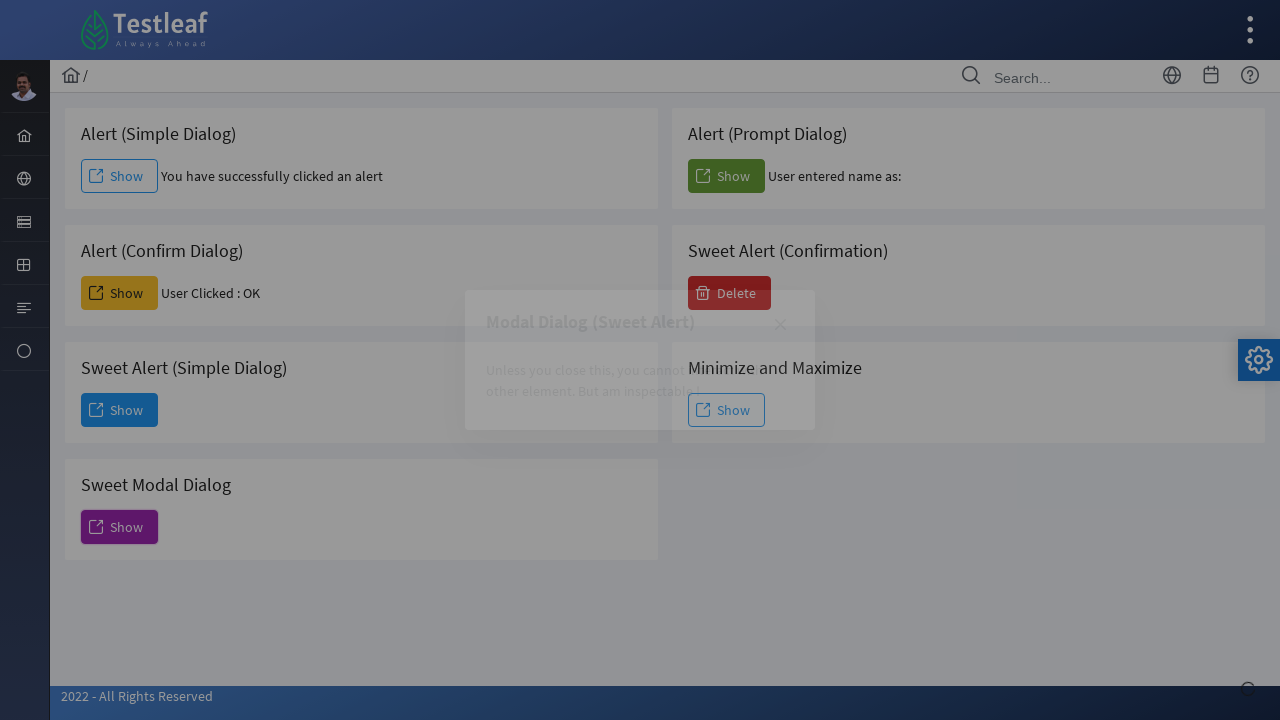

Waited for modal dialog to fully load
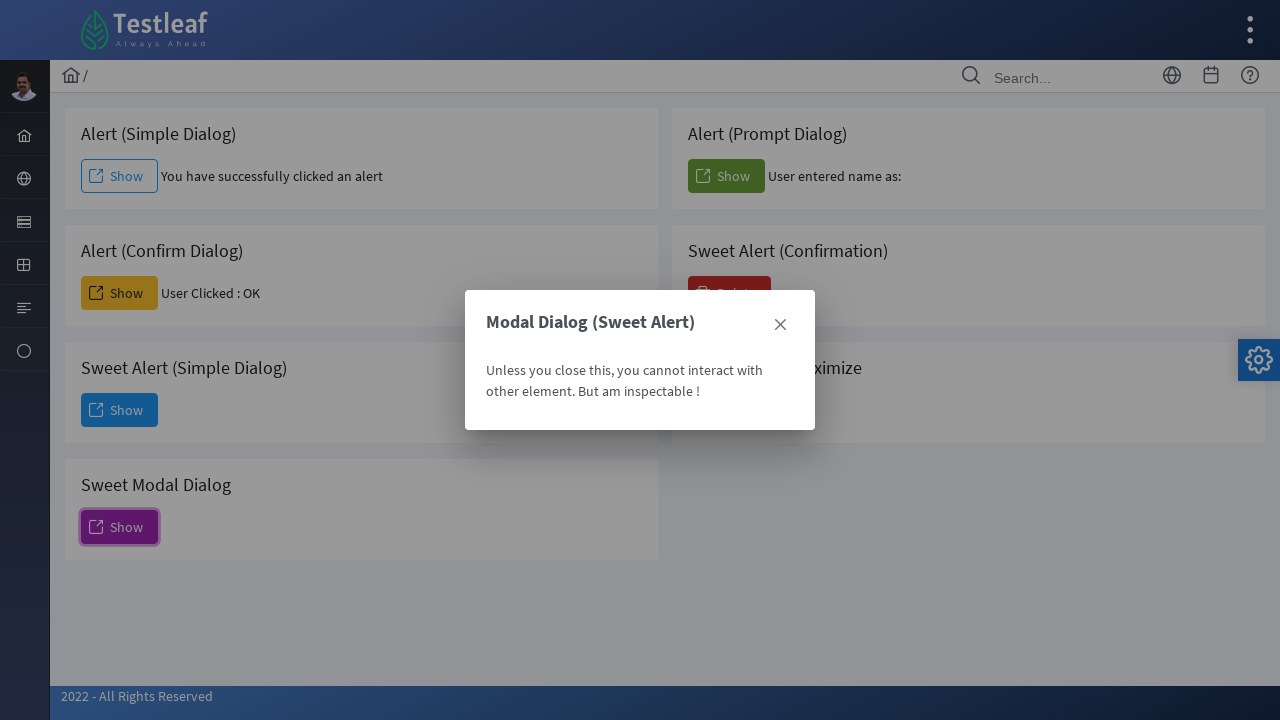

Clicked close button to close modal dialog at (780, 325) on (//span[@class='ui-icon ui-icon-closethick'])[2]
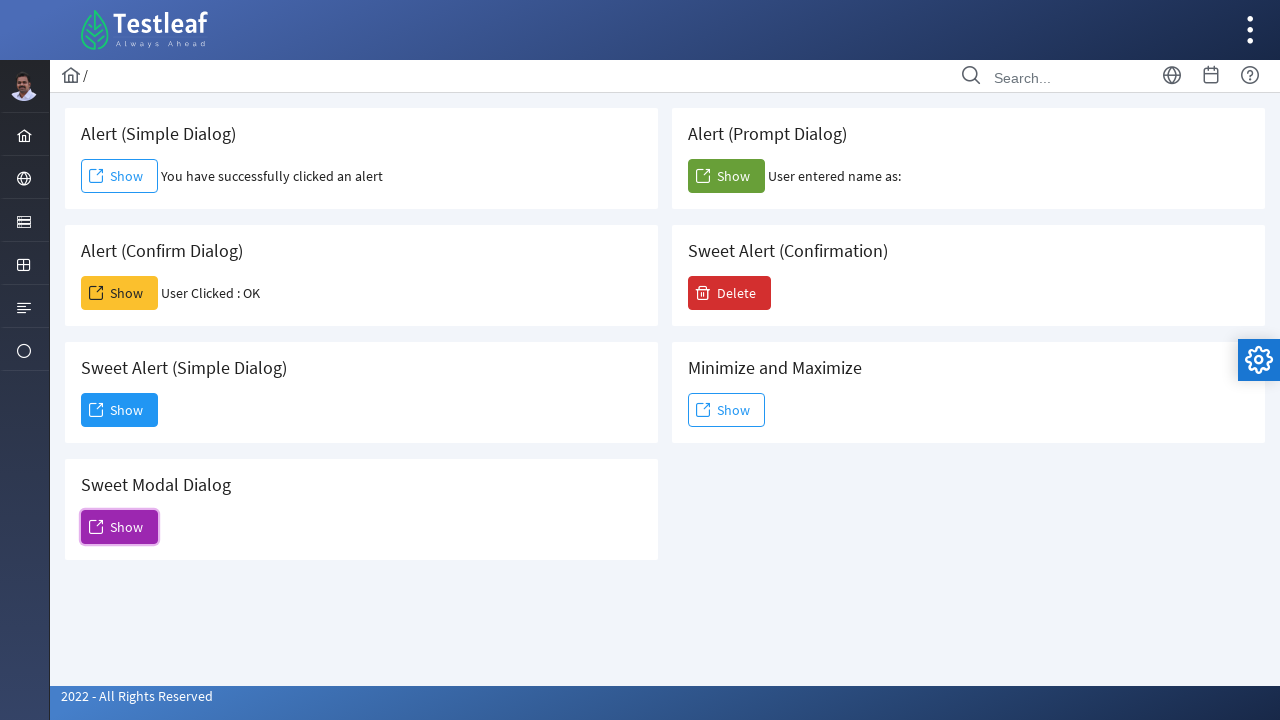

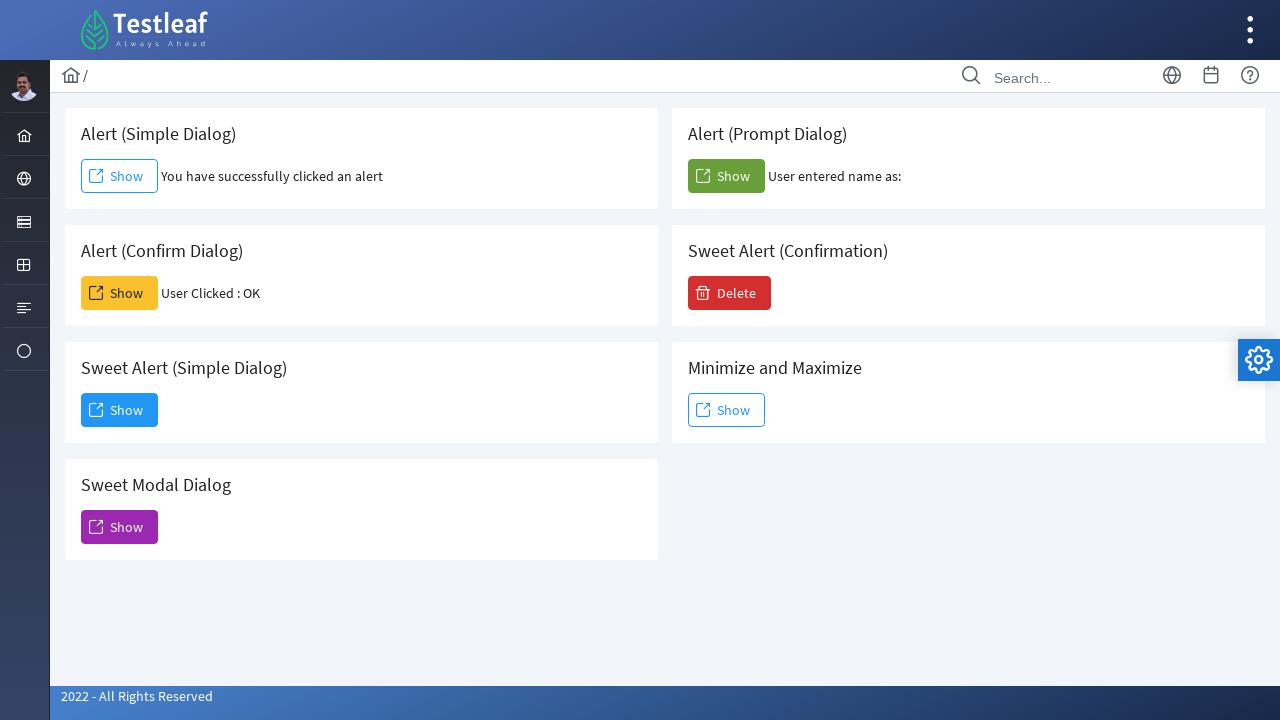